Tests dropdown selection functionality by selecting options using different methods (by index, visible text, and value) and iterates through all dropdown options

Starting URL: https://syntaxprojects.com/basic-select-dropdown-demo.php

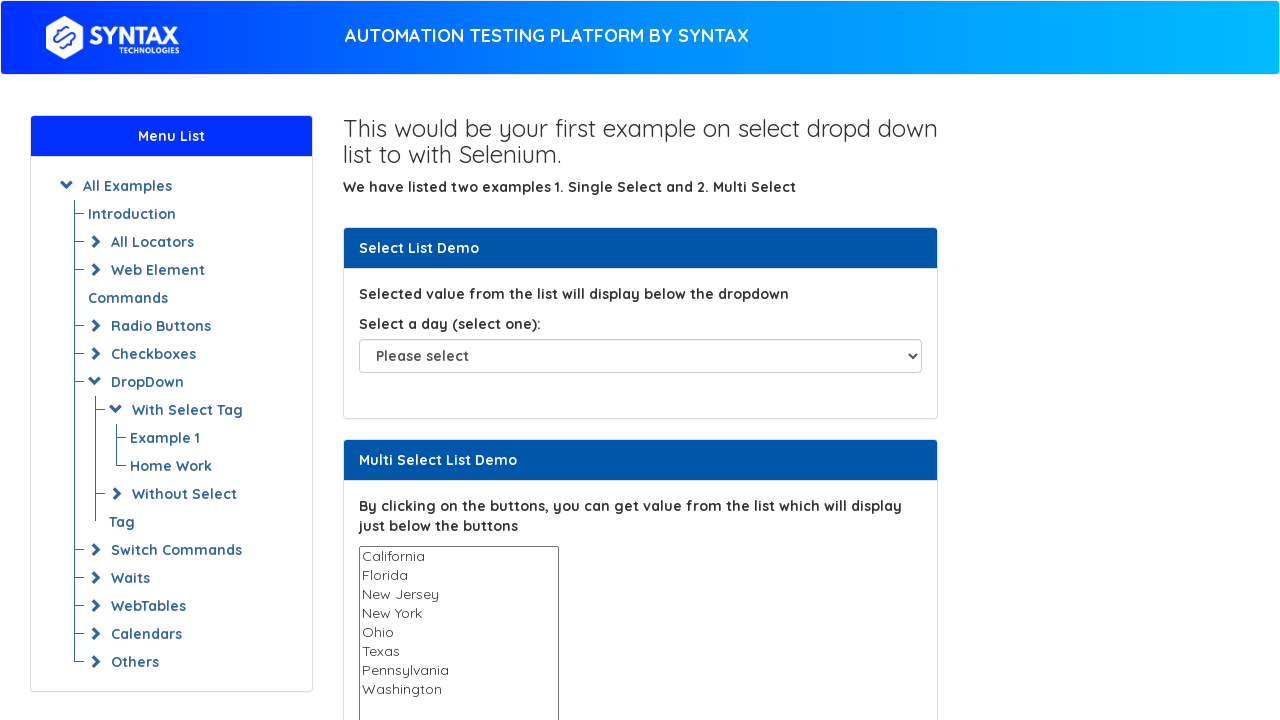

Located the dropdown element with id 'select-demo'
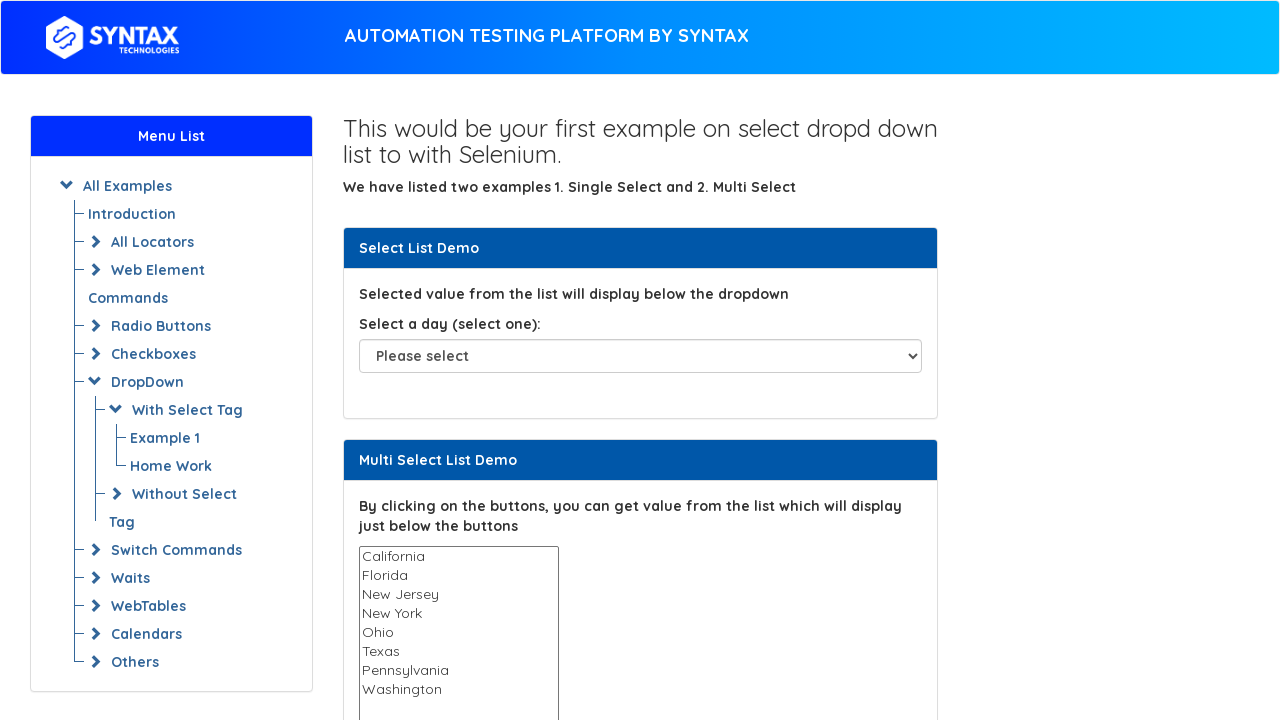

Selected dropdown option at index 4 (Thursday) on #select-demo
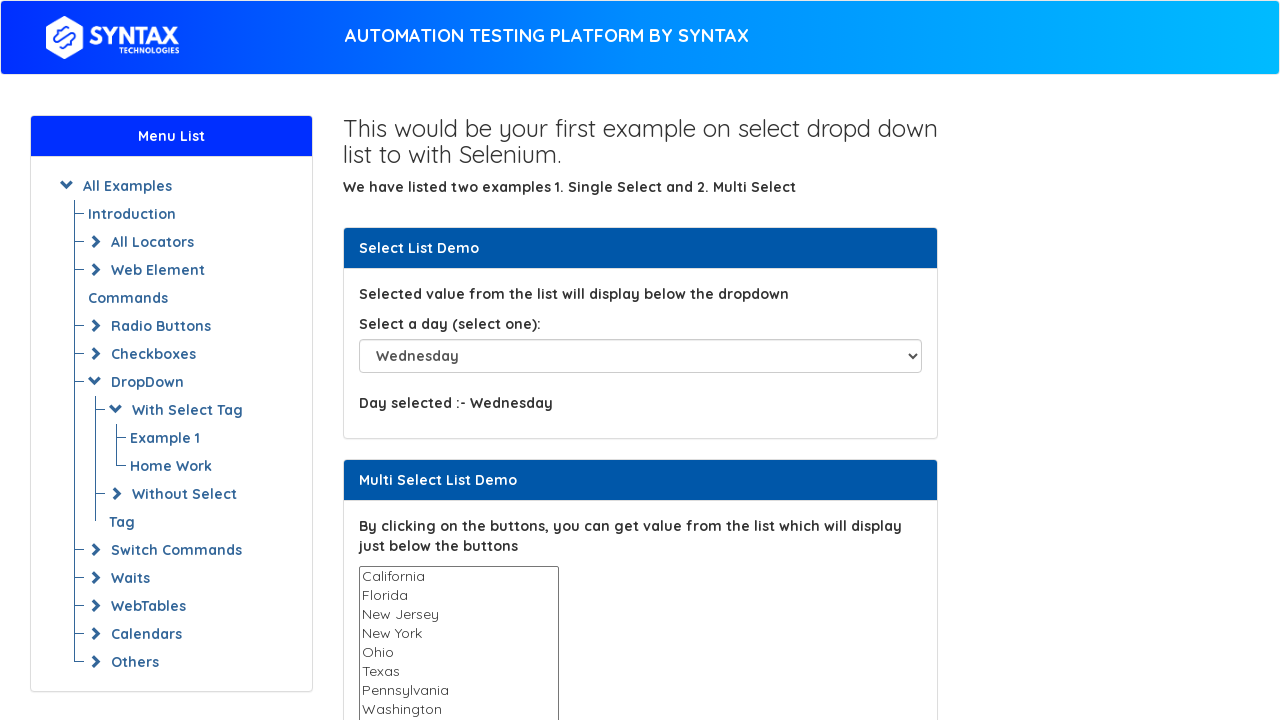

Selected dropdown option by visible text 'Friday' on #select-demo
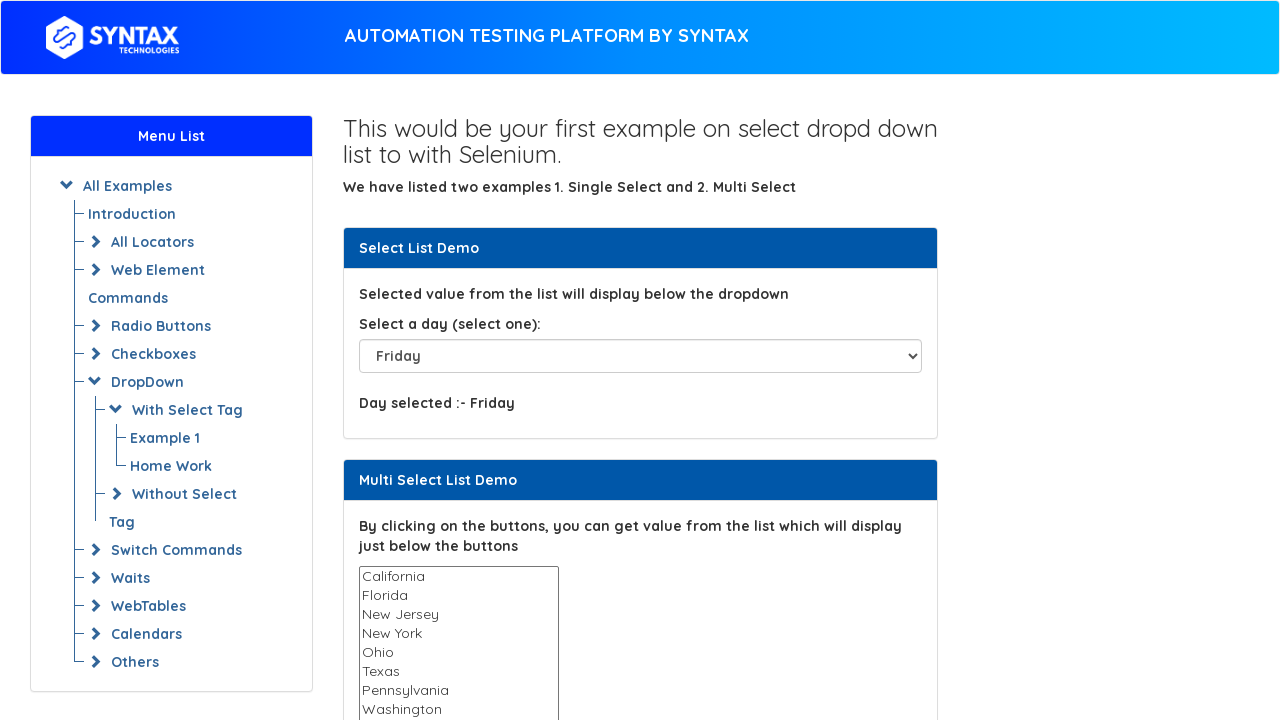

Selected dropdown option by value 'Sunday' on #select-demo
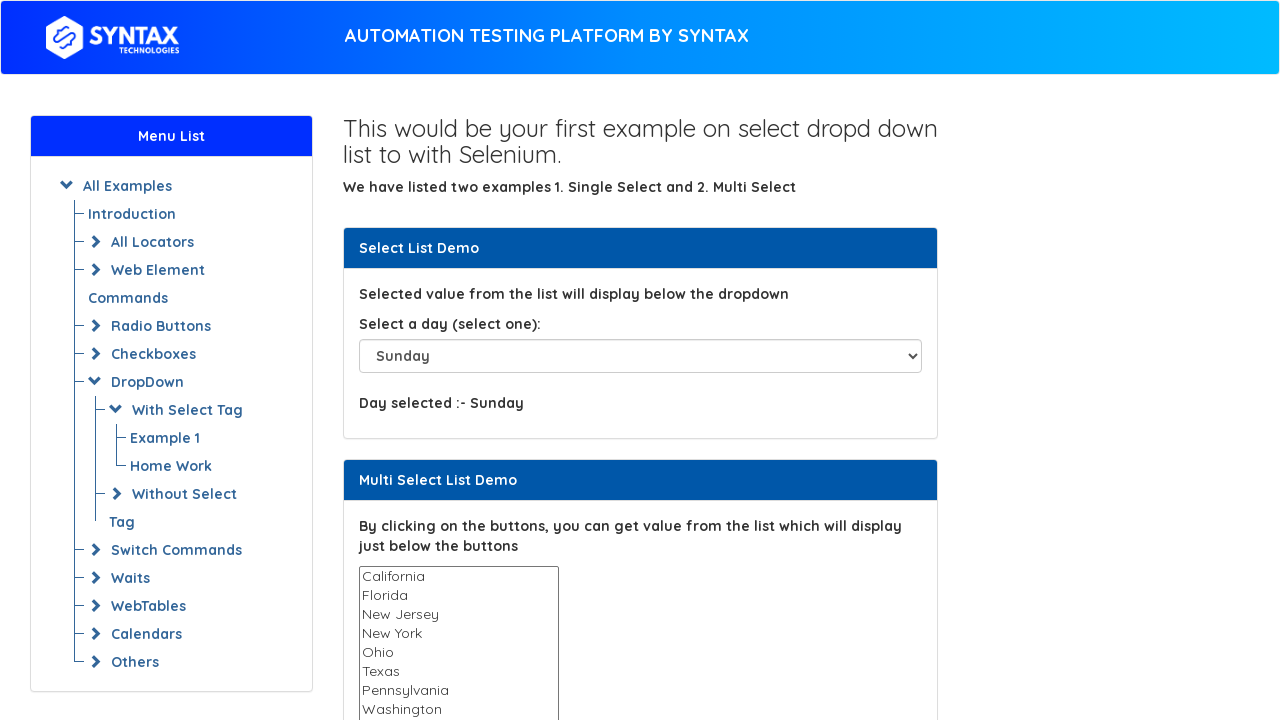

Retrieved all dropdown options
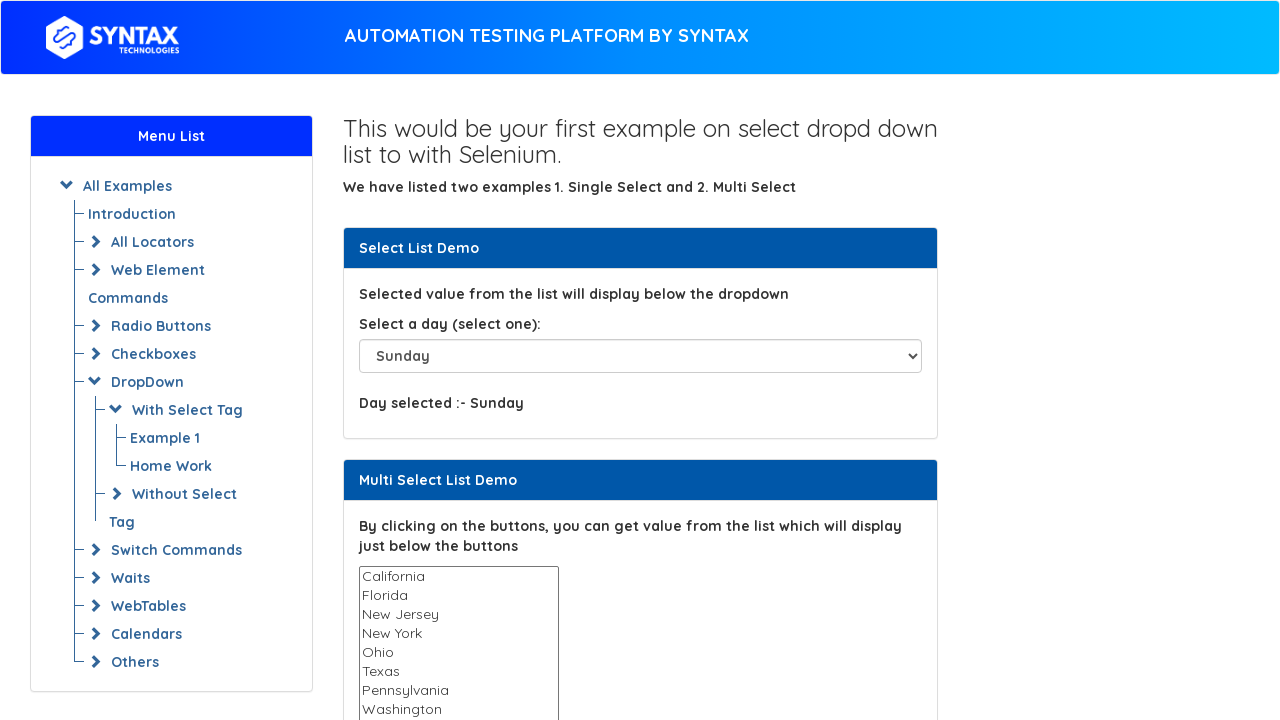

Selected dropdown option at index 0 during iteration on #select-demo
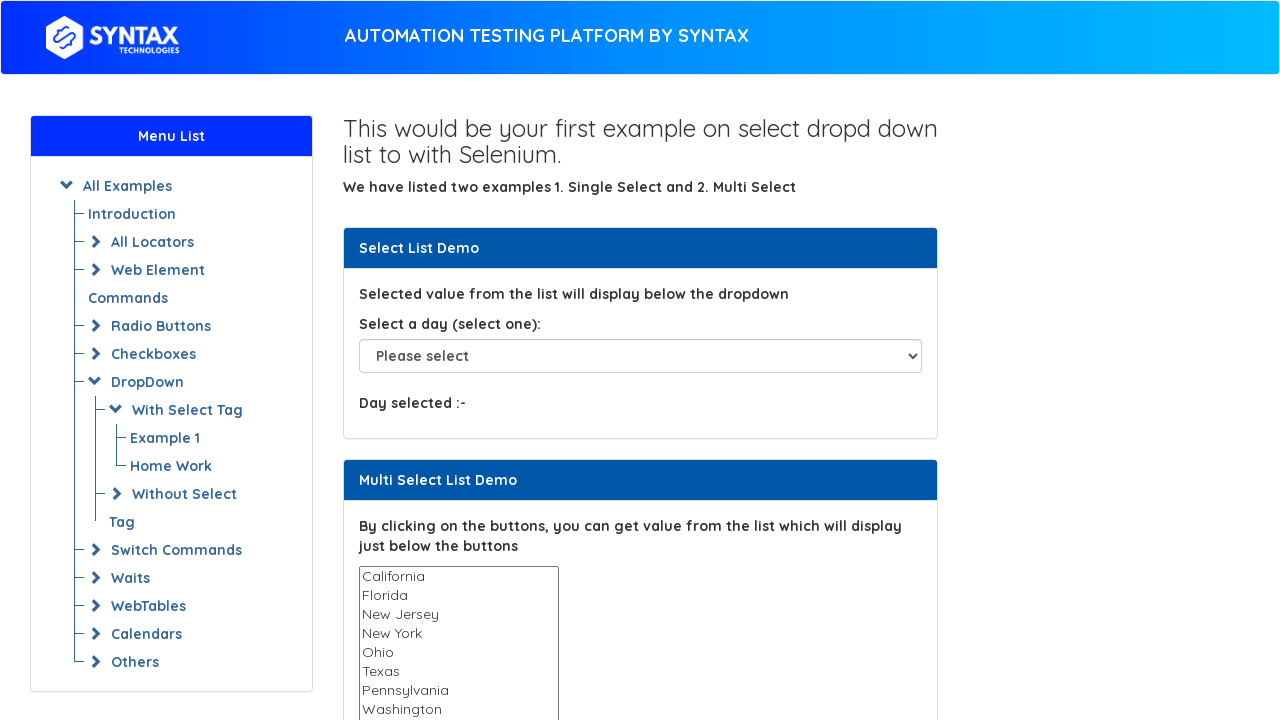

Selected dropdown option at index 1 during iteration on #select-demo
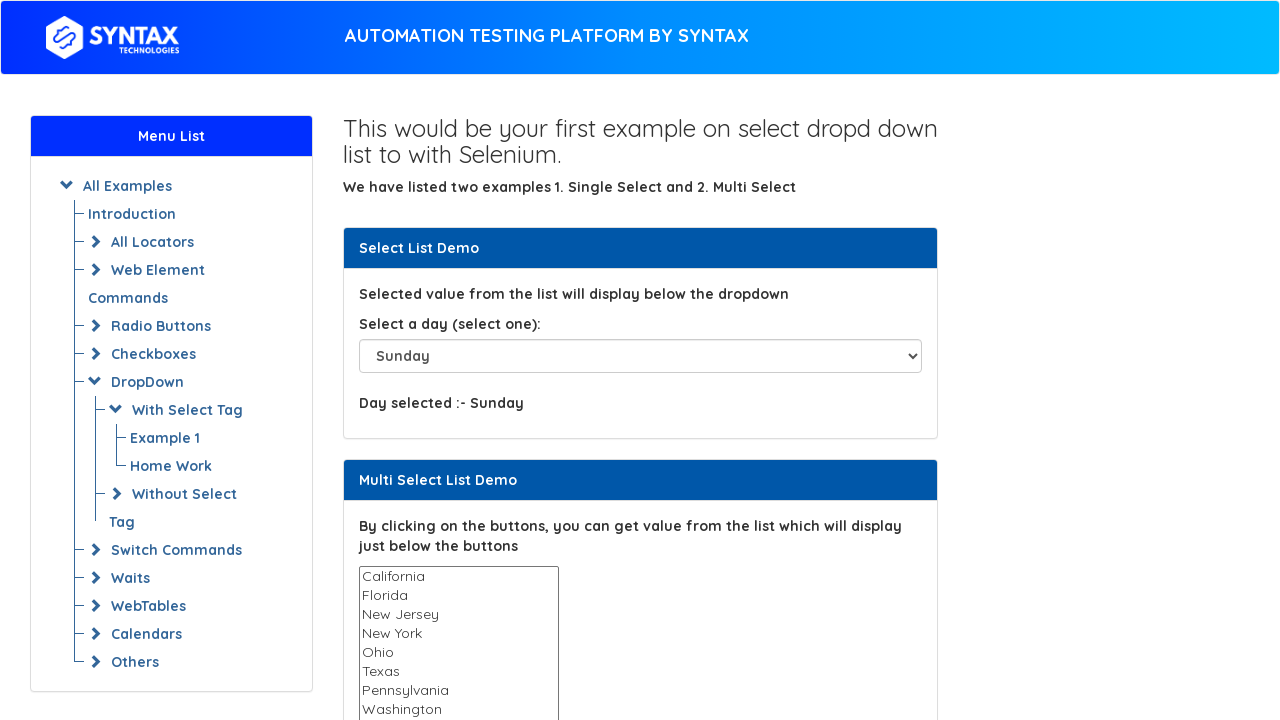

Selected dropdown option at index 2 during iteration on #select-demo
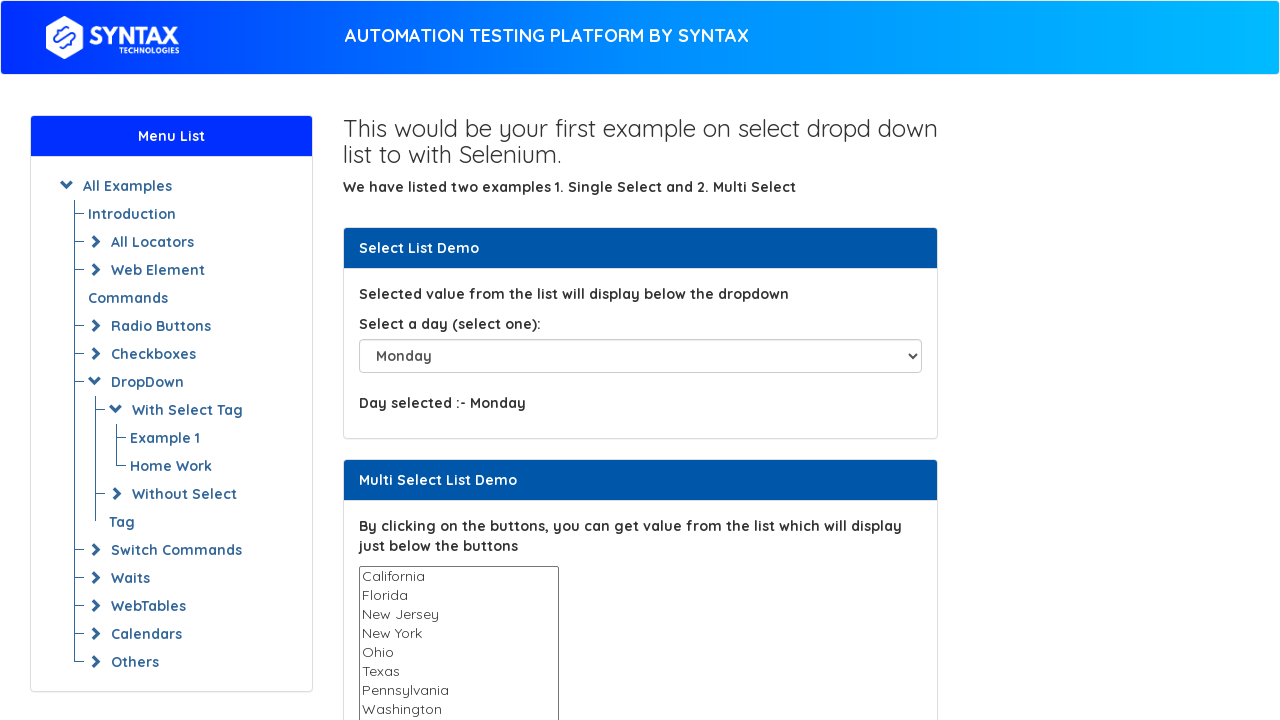

Selected dropdown option at index 3 during iteration on #select-demo
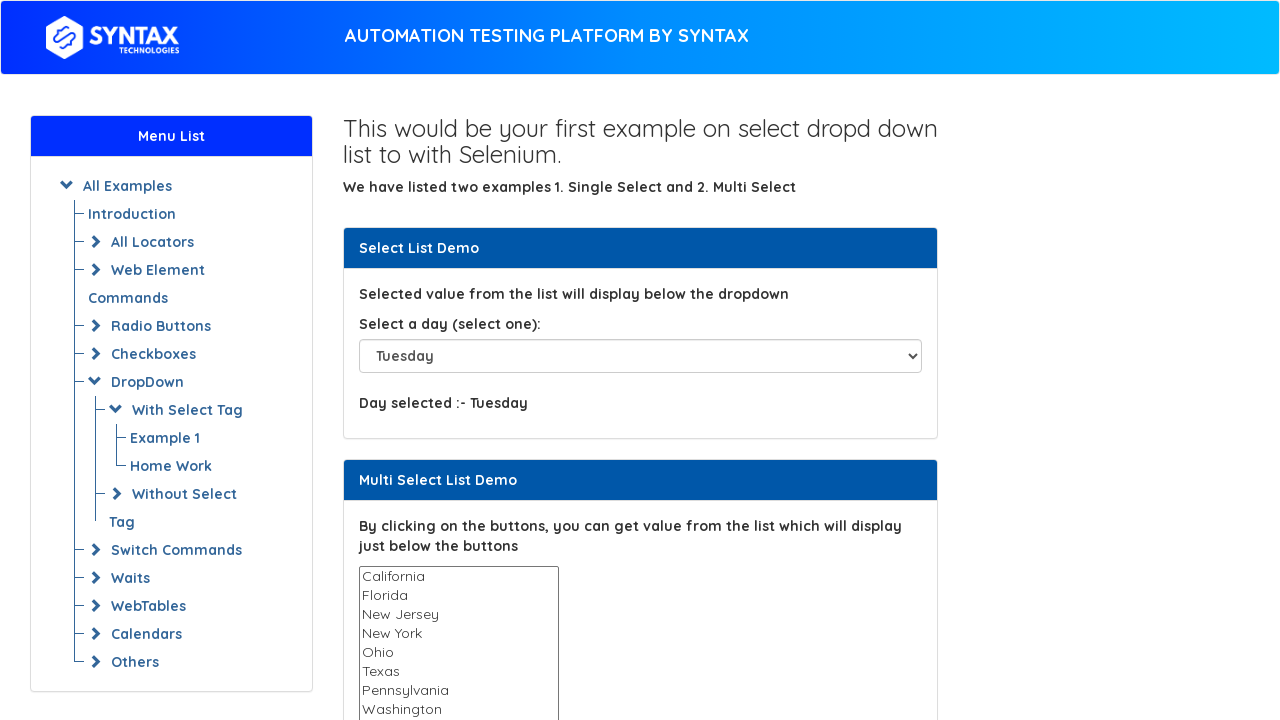

Selected dropdown option at index 4 during iteration on #select-demo
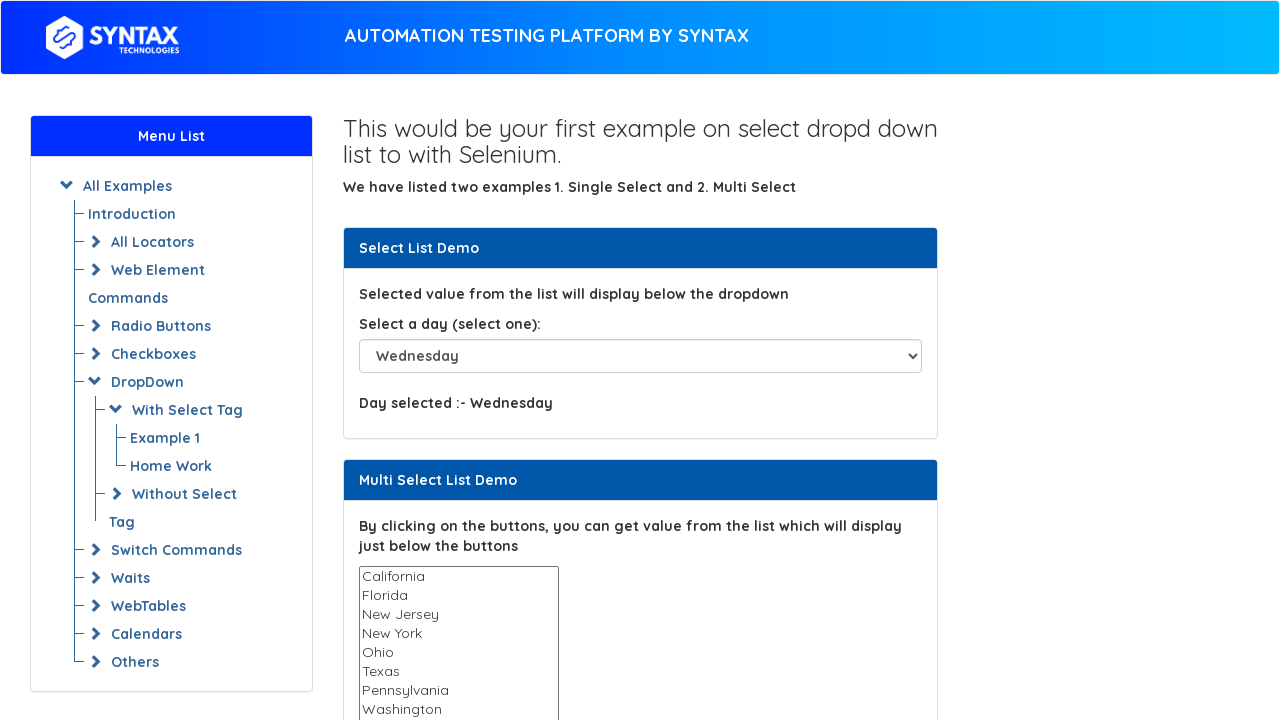

Selected dropdown option at index 5 during iteration on #select-demo
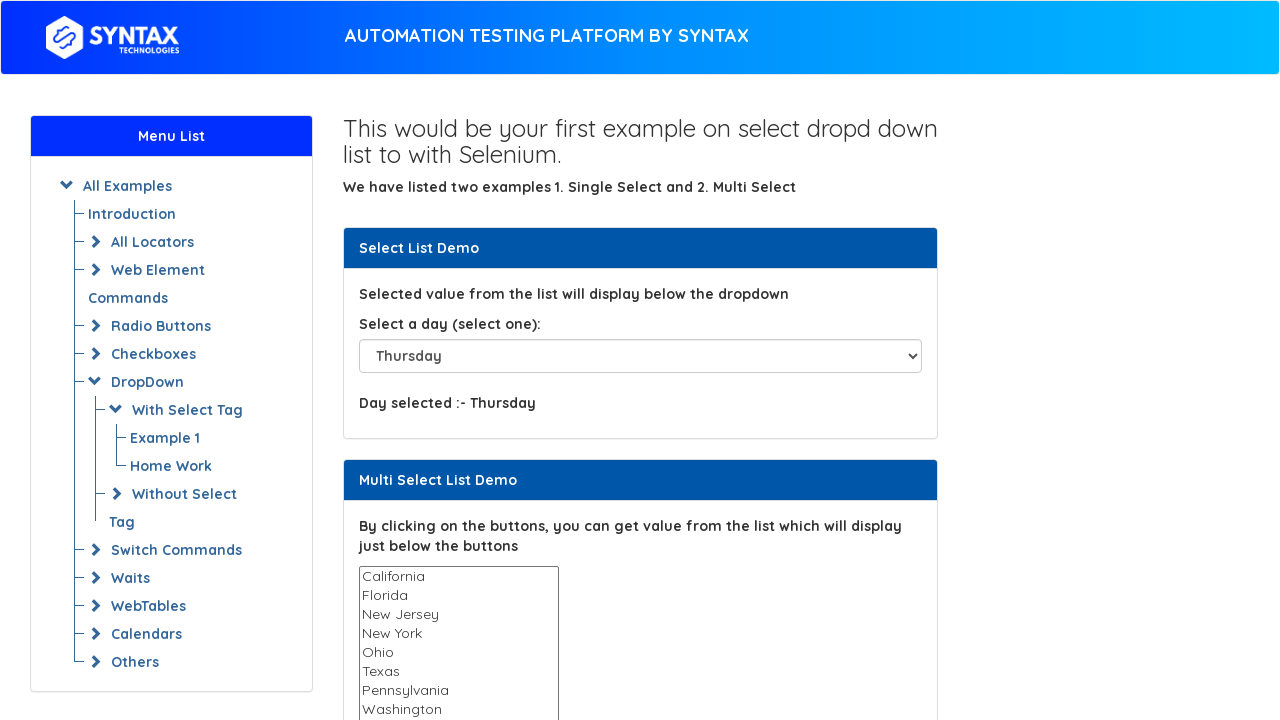

Selected dropdown option at index 6 during iteration on #select-demo
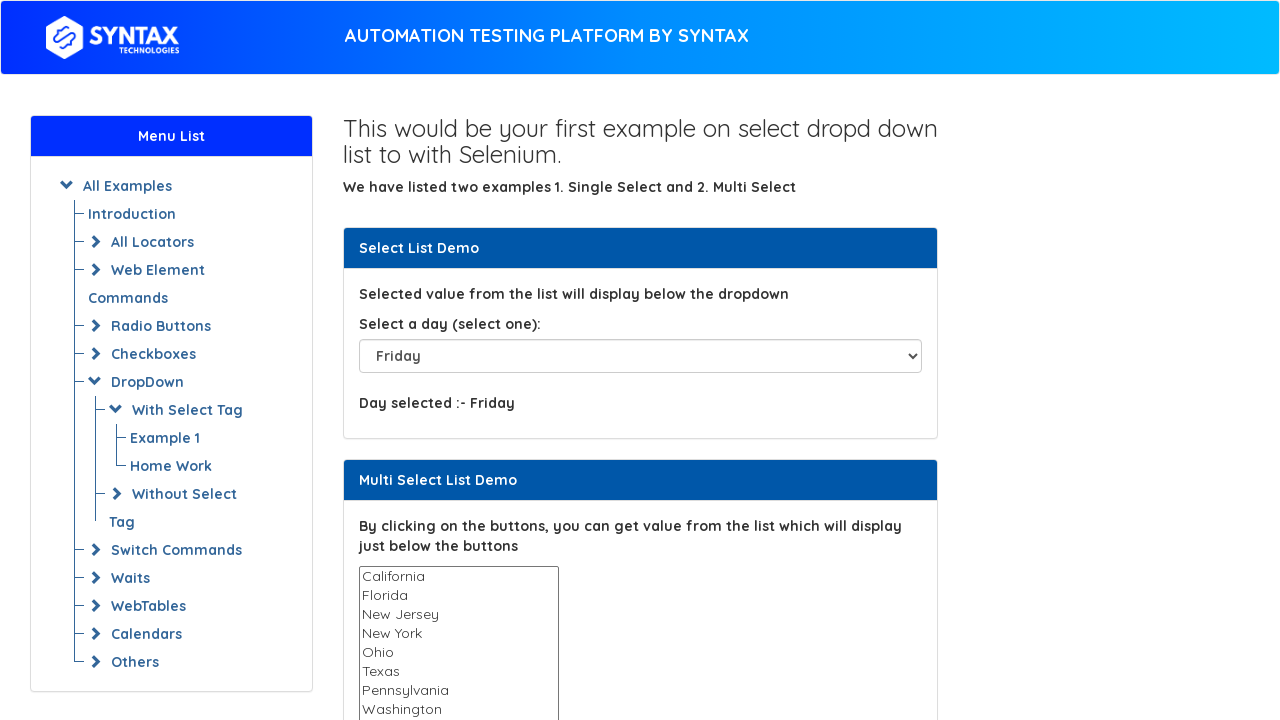

Selected dropdown option at index 7 during iteration on #select-demo
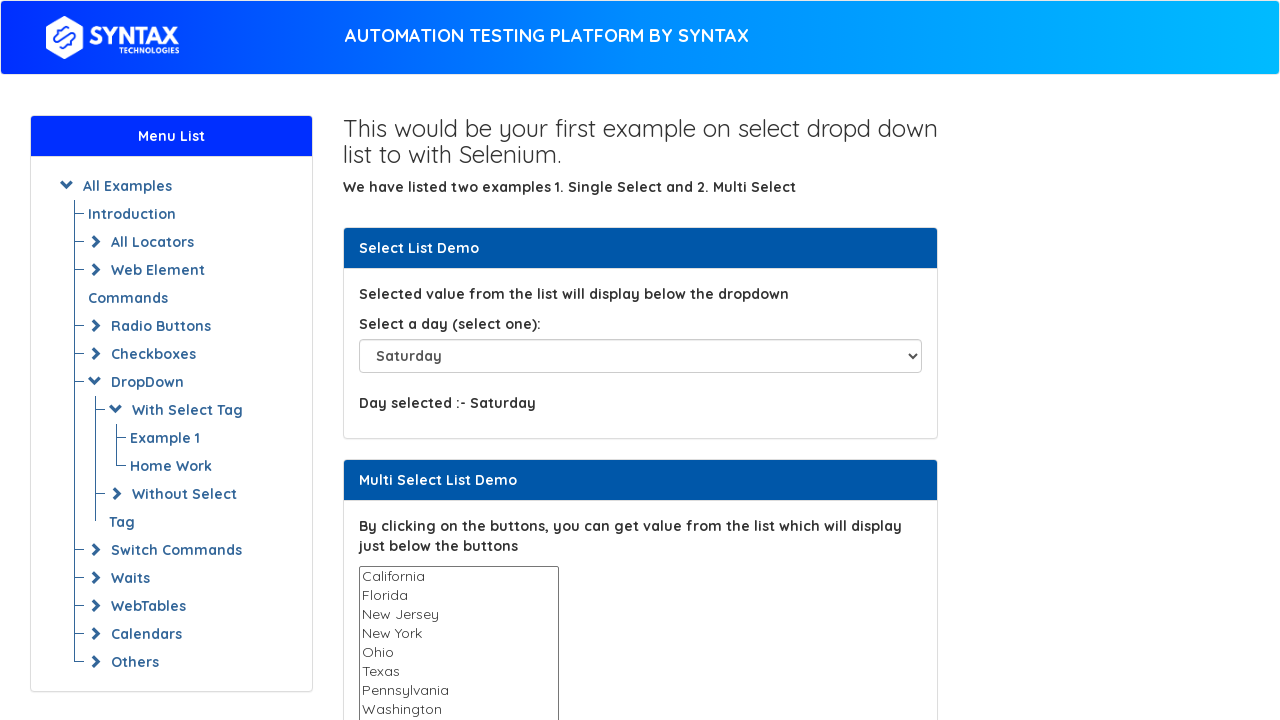

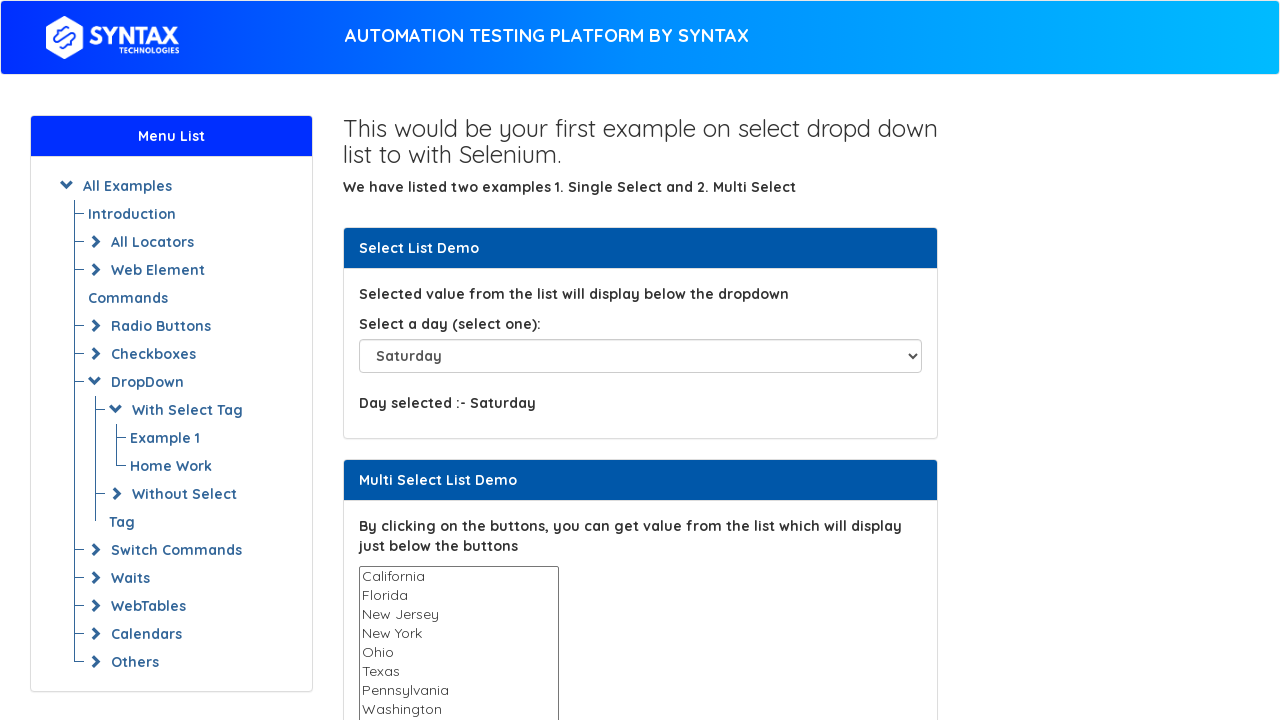